Tests hover functionality by hovering over an avatar element and verifying that additional user information (figcaption) appears on hover.

Starting URL: http://the-internet.herokuapp.com/hovers

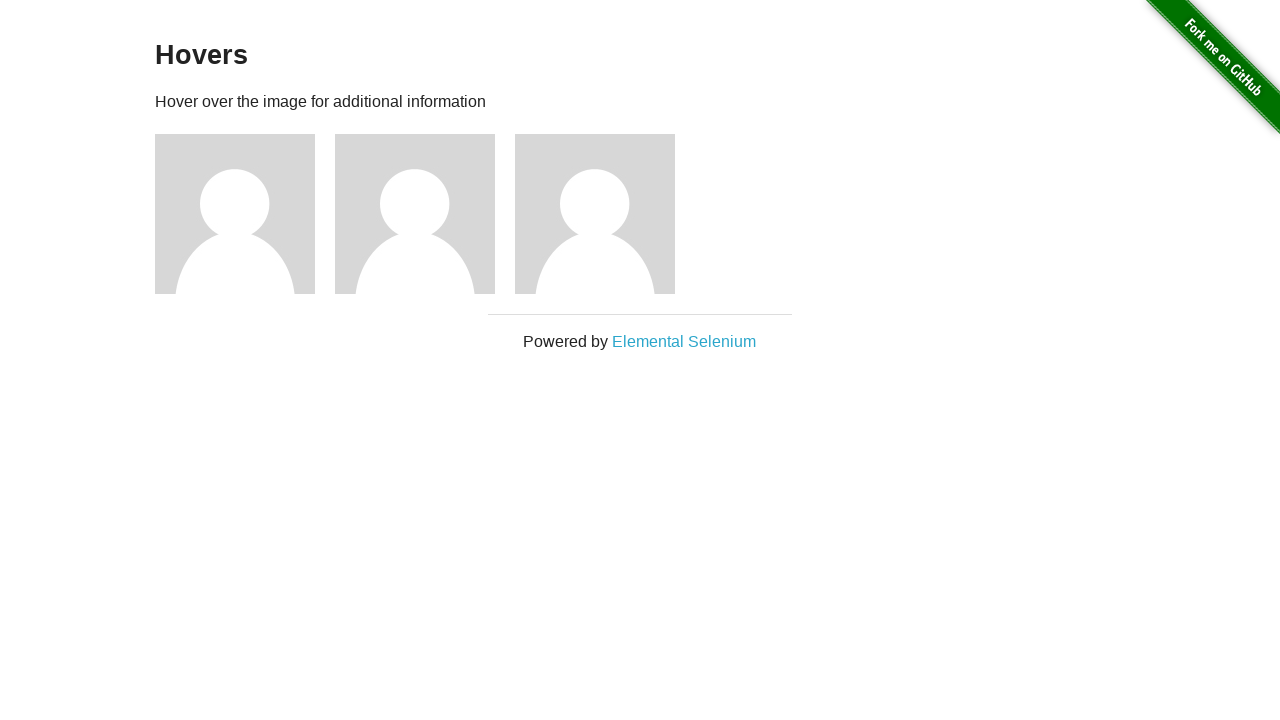

Located the first avatar figure element
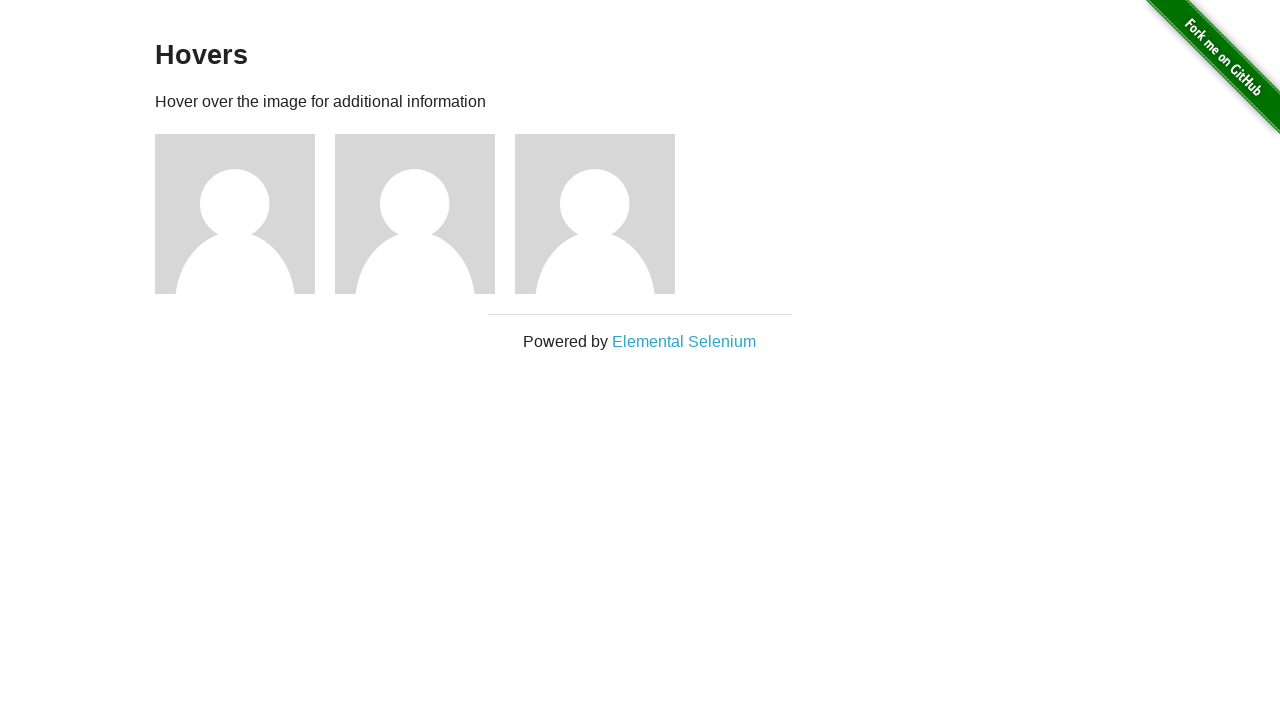

Hovered over the avatar element at (245, 214) on .figure >> nth=0
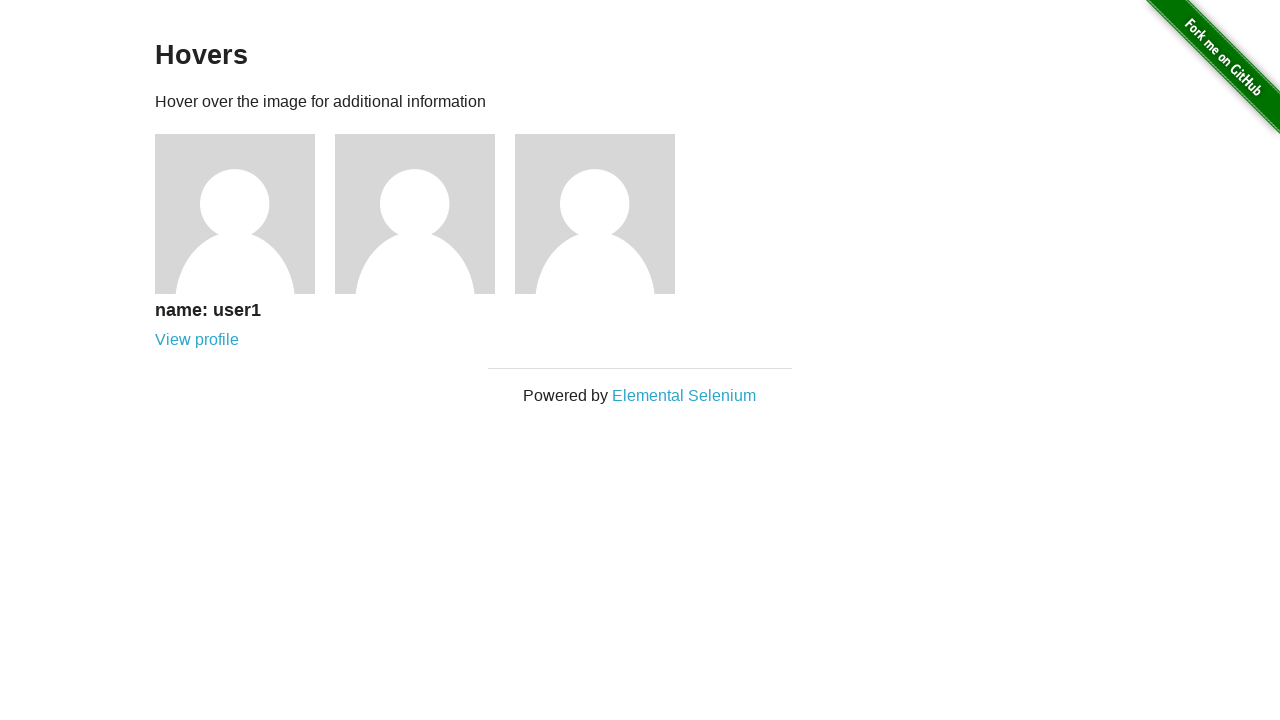

User information (figcaption) appeared on hover
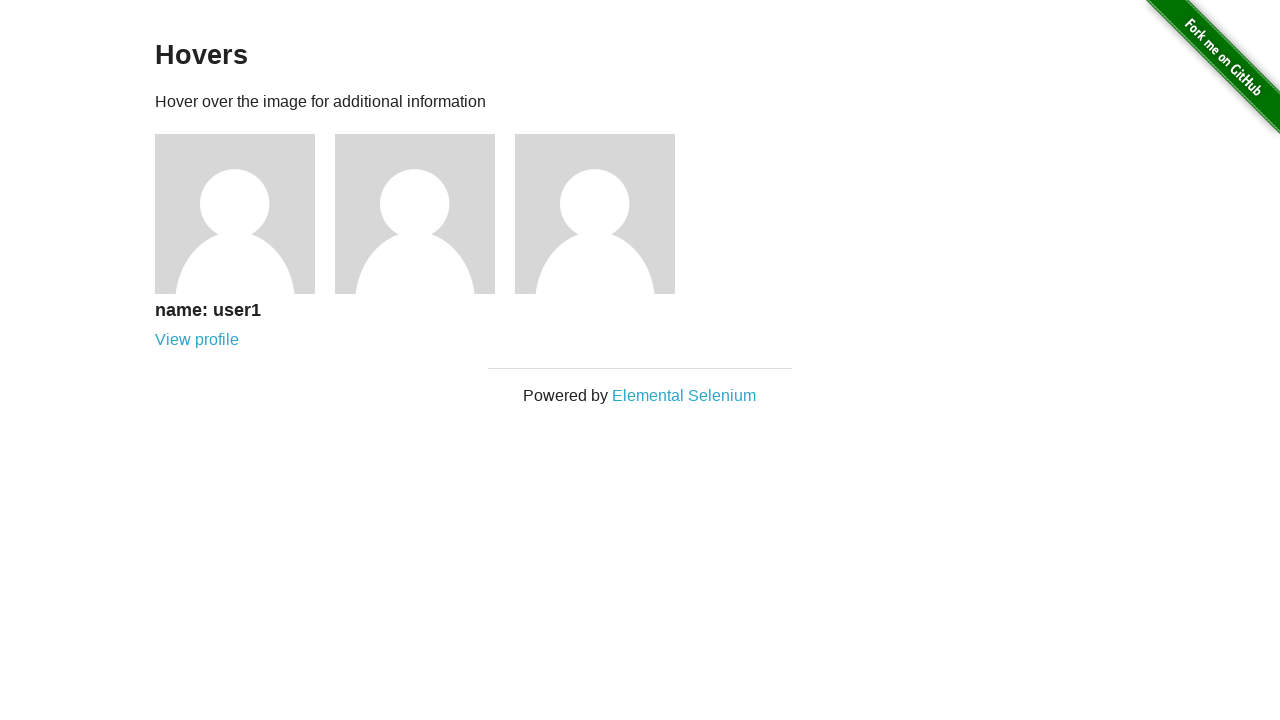

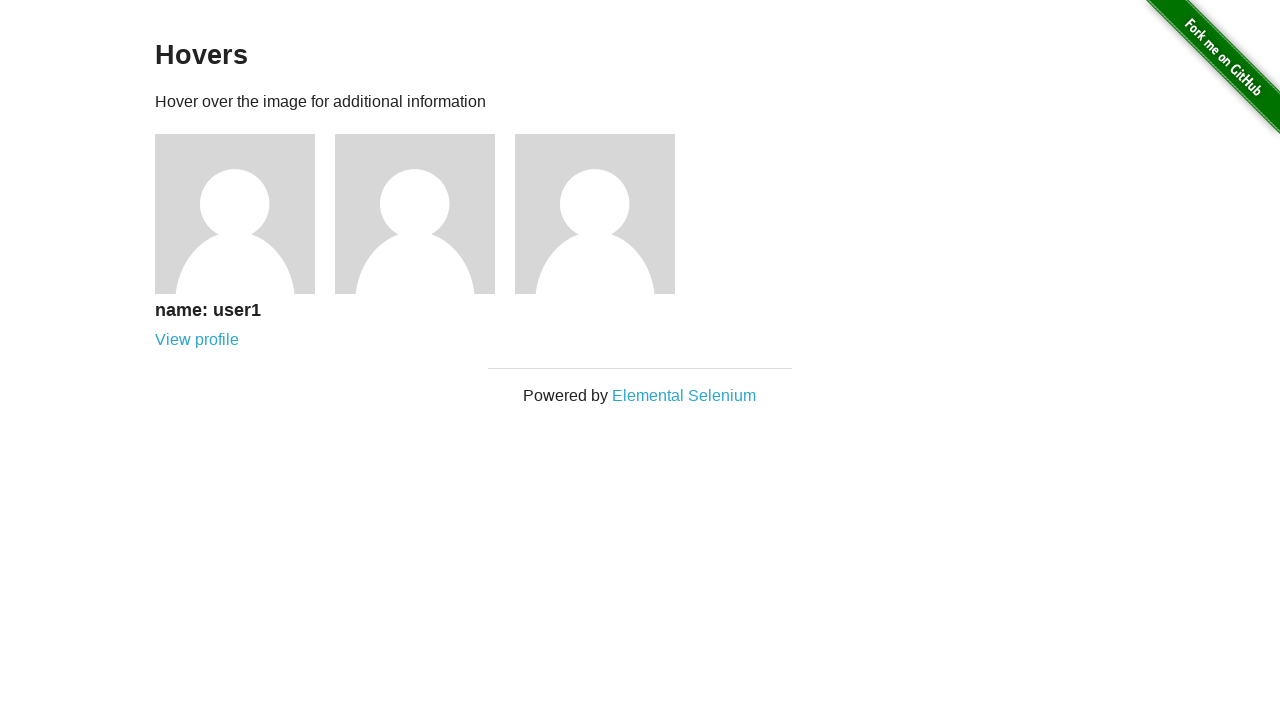